Navigates to the KTM website to verify the page loads

Starting URL: https://www.ktm.com/en-in.html

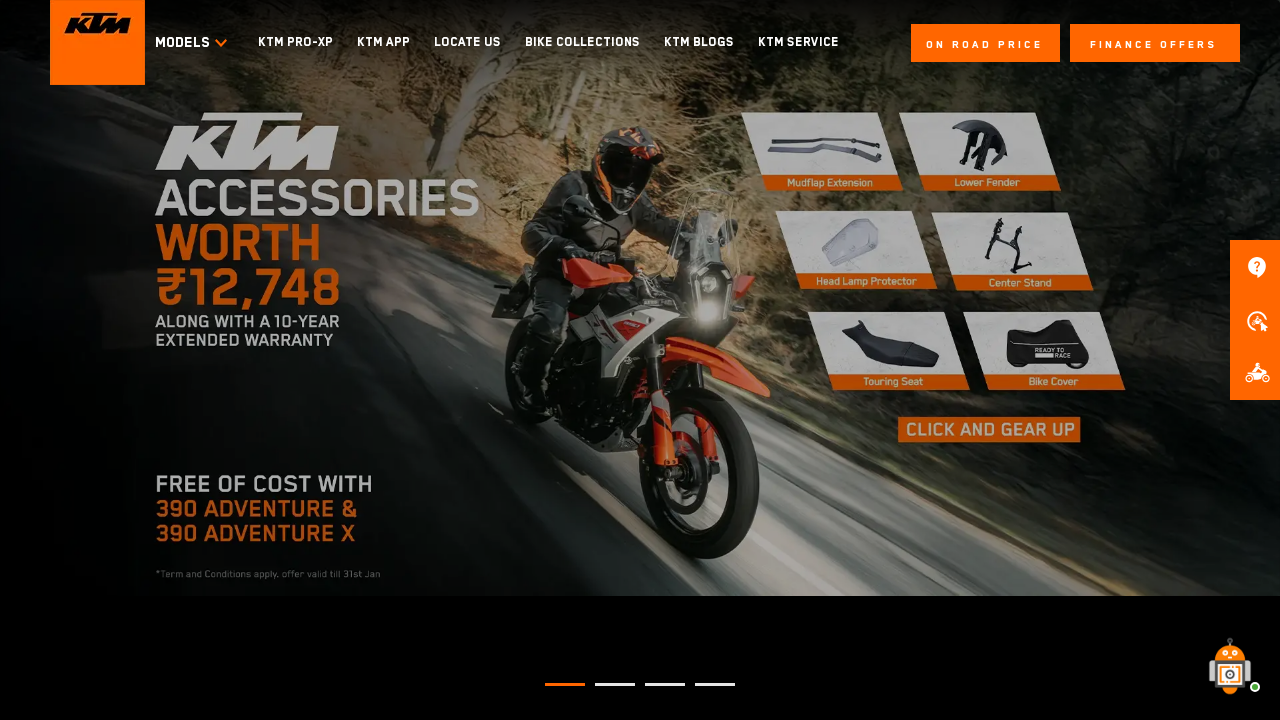

KTM website page loaded and DOM content ready
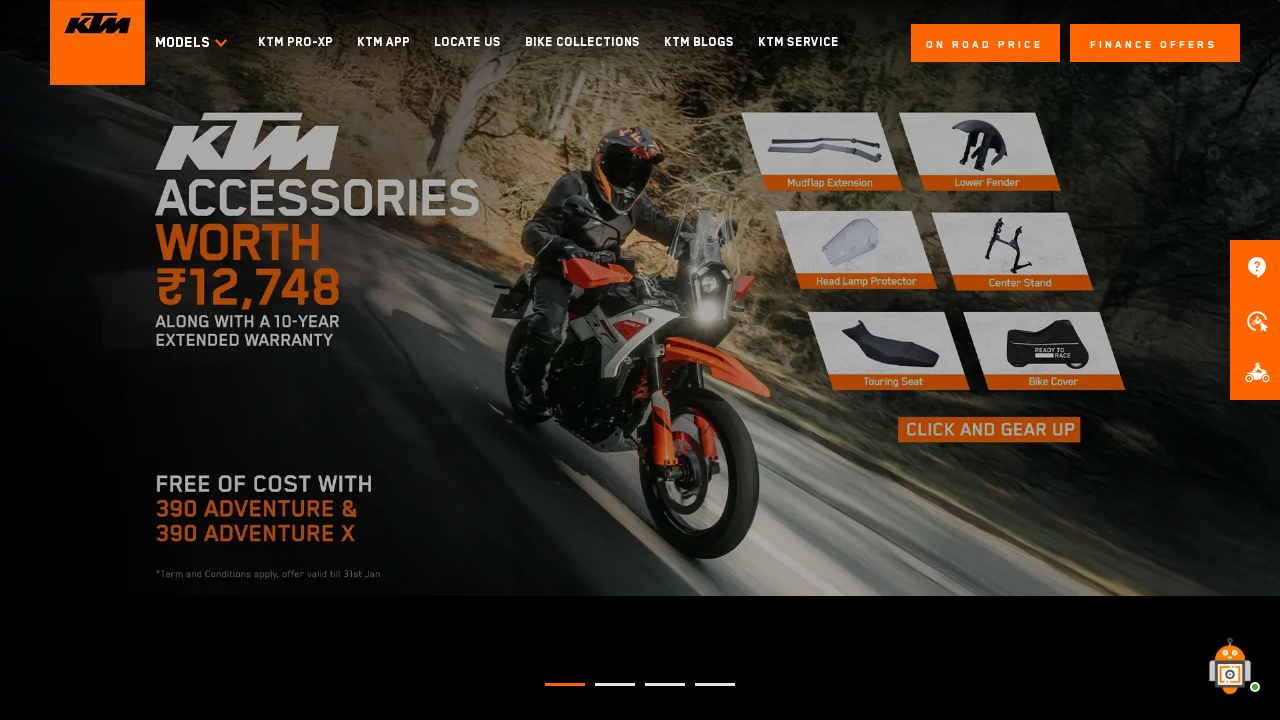

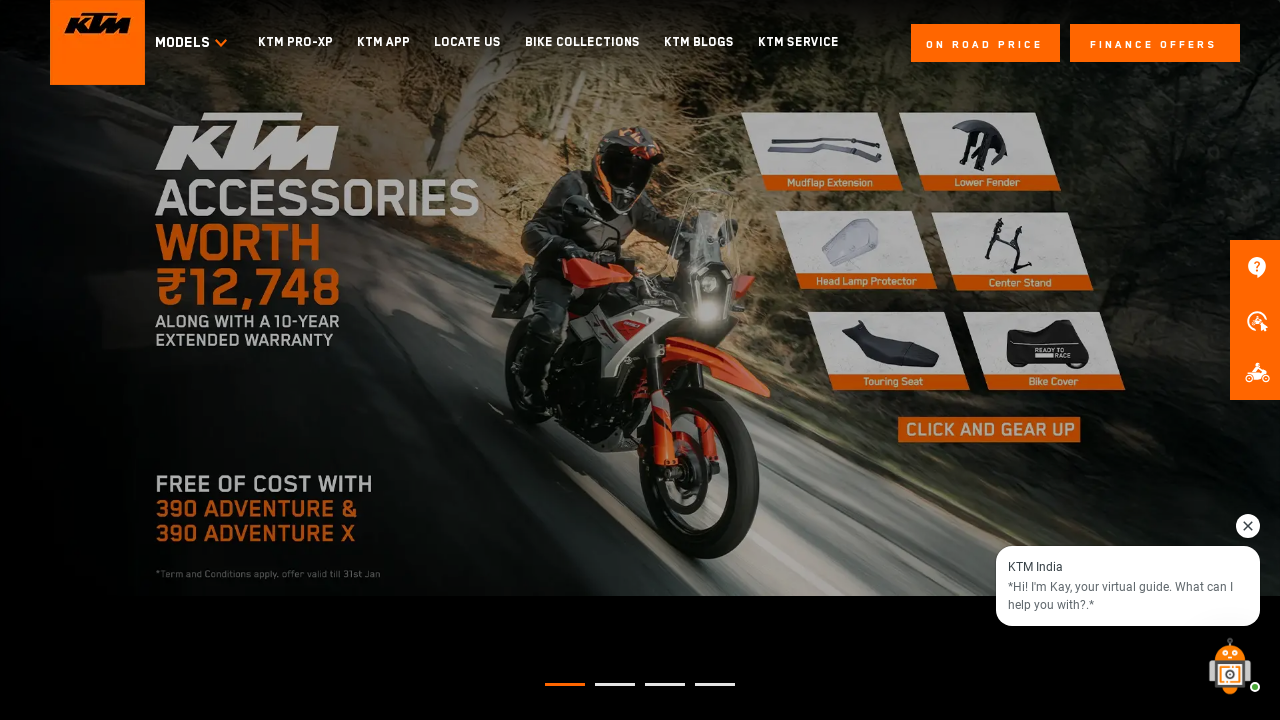